Tests navigation on the Playwright Python documentation site by clicking the API link in the navbar

Starting URL: https://playwright.dev/python/

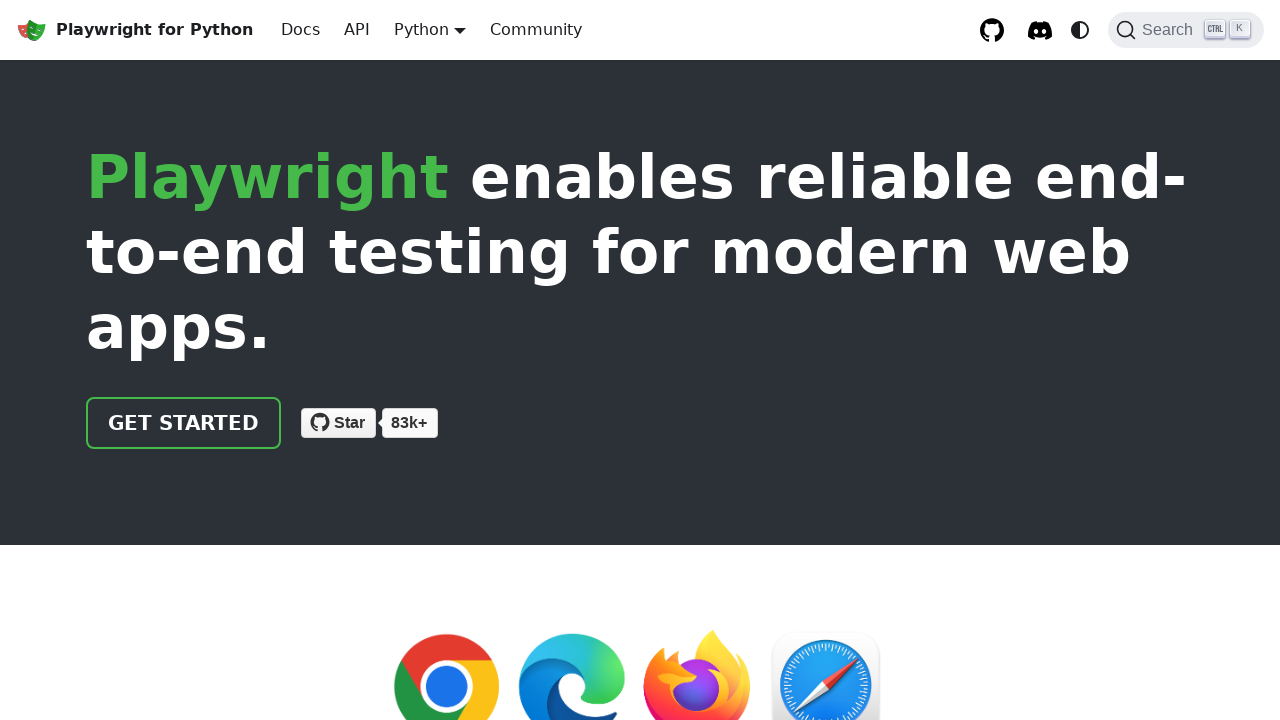

Clicked API link in navbar at (357, 30) on internal:role=link[name="API"i]
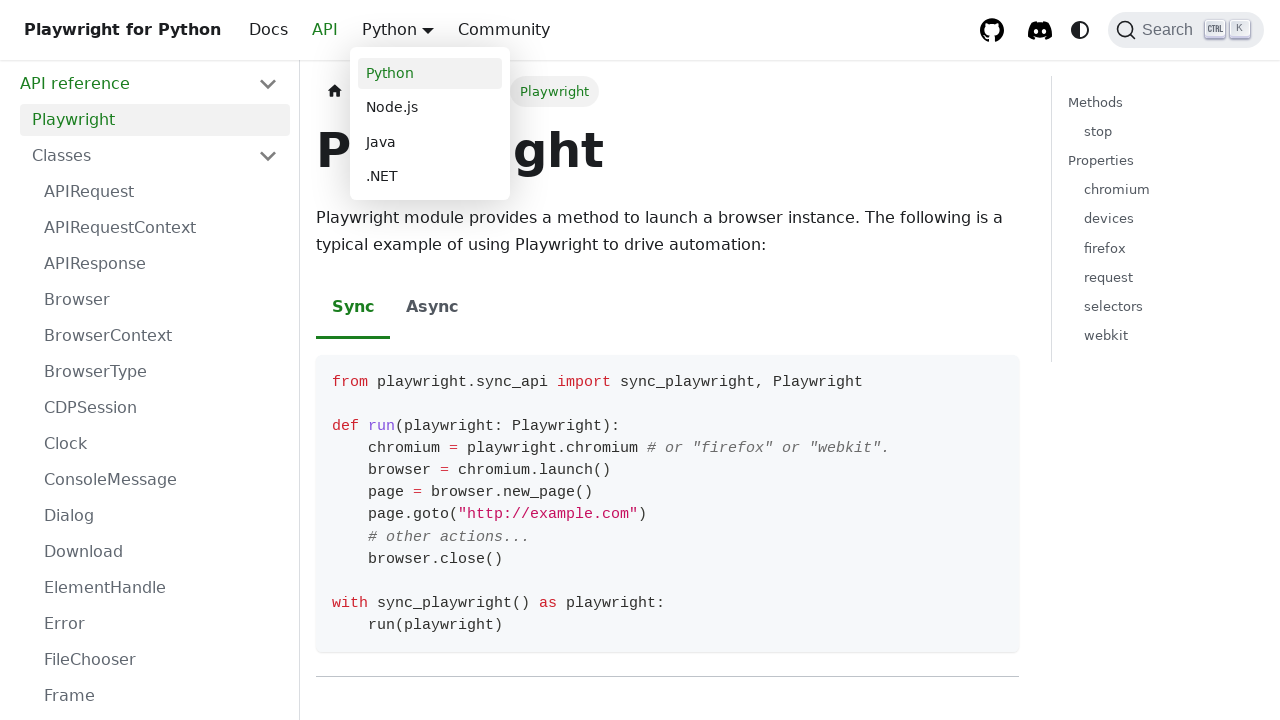

Waited for page to load (domcontentloaded)
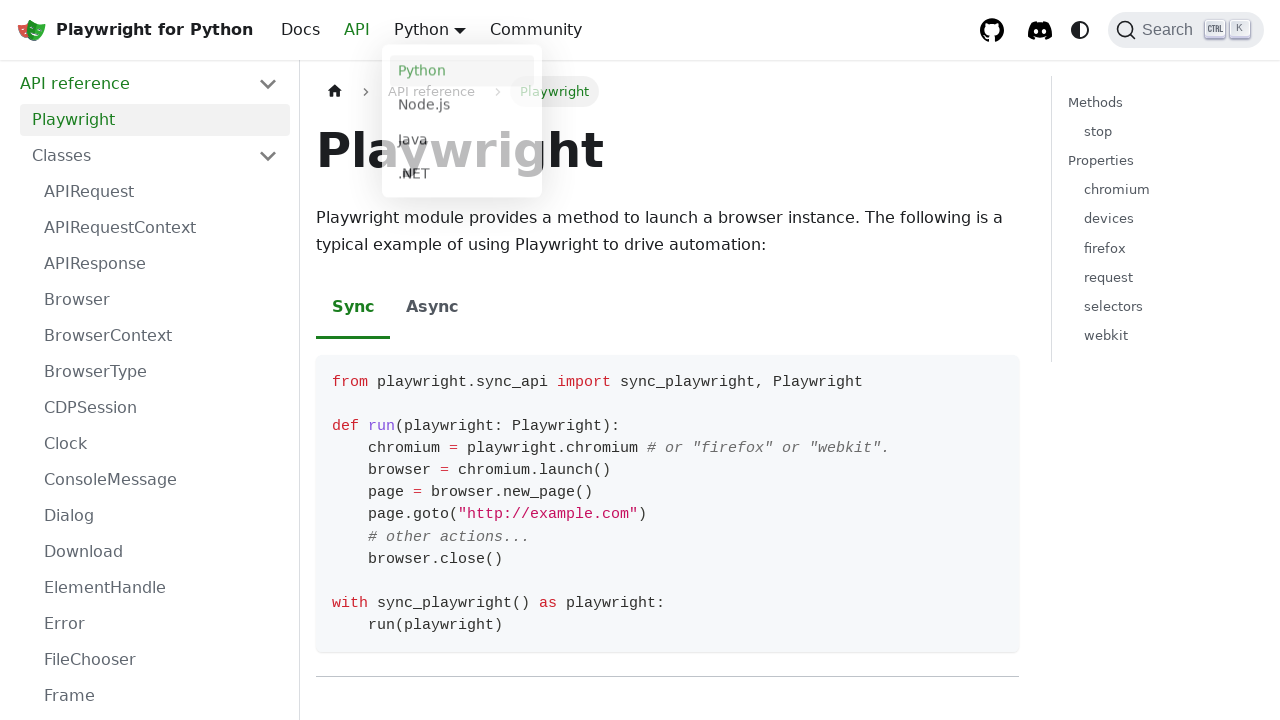

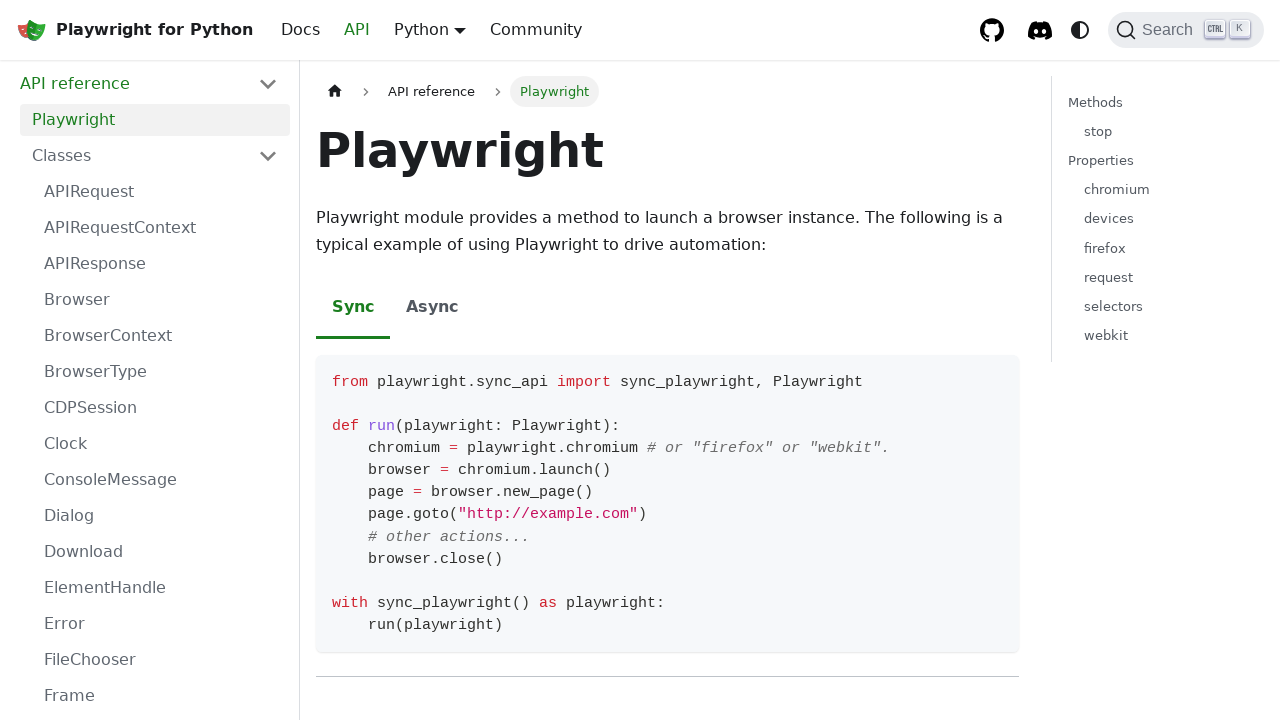